Tests prompt alert functionality by entering text and verifying it appears on the page

Starting URL: https://testpages.herokuapp.com/styled/alerts/alert-test.html

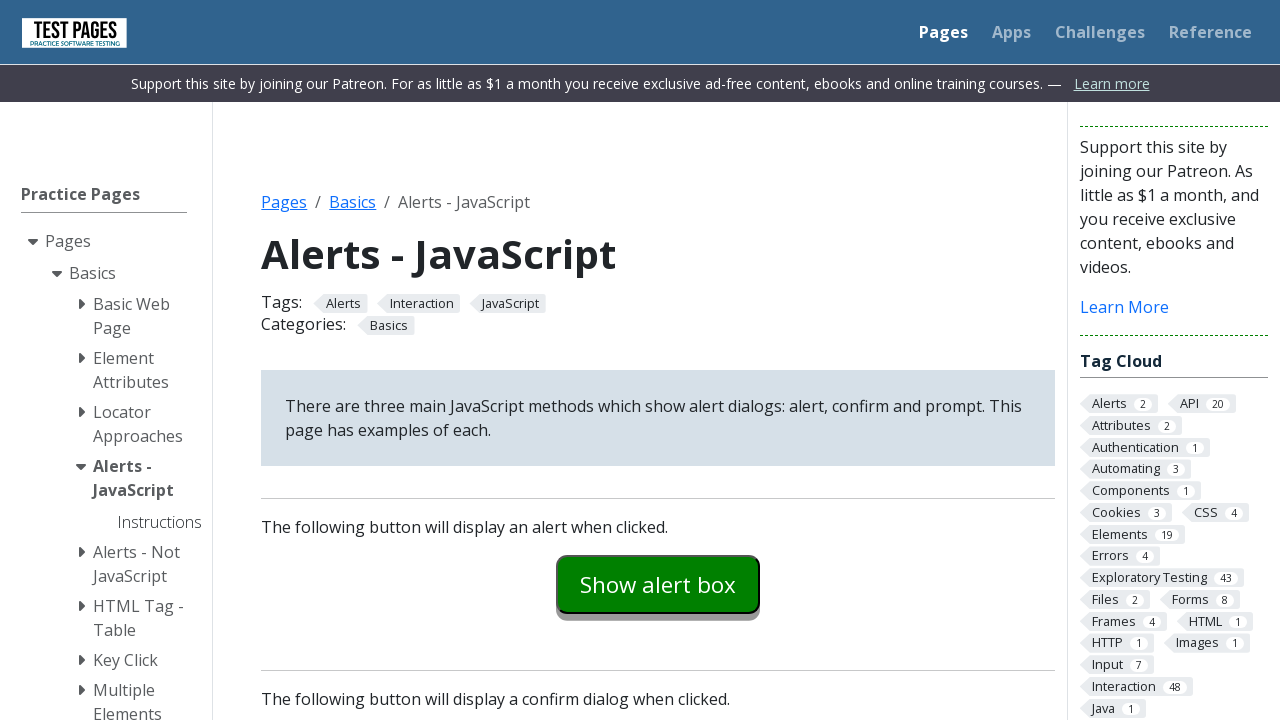

Set up dialog handler to accept prompt with text 'Love_Python!'
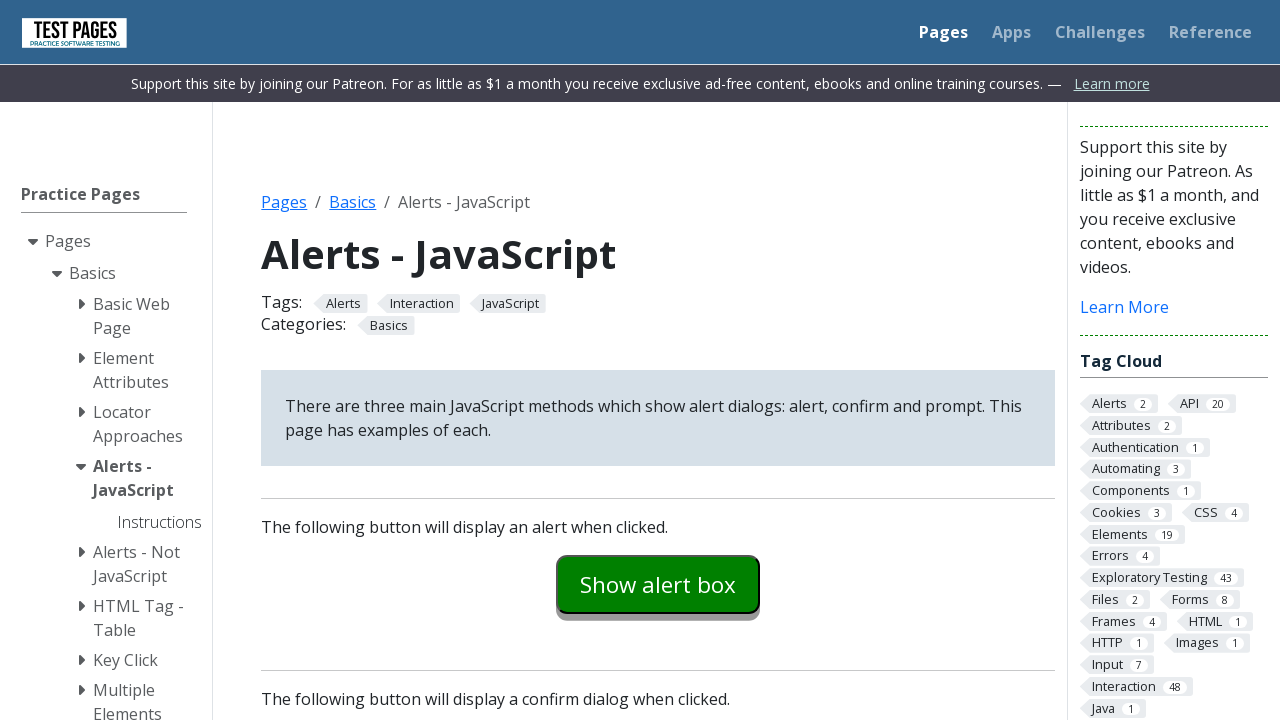

Clicked prompt example button to trigger alert dialog at (658, 360) on #promptexample
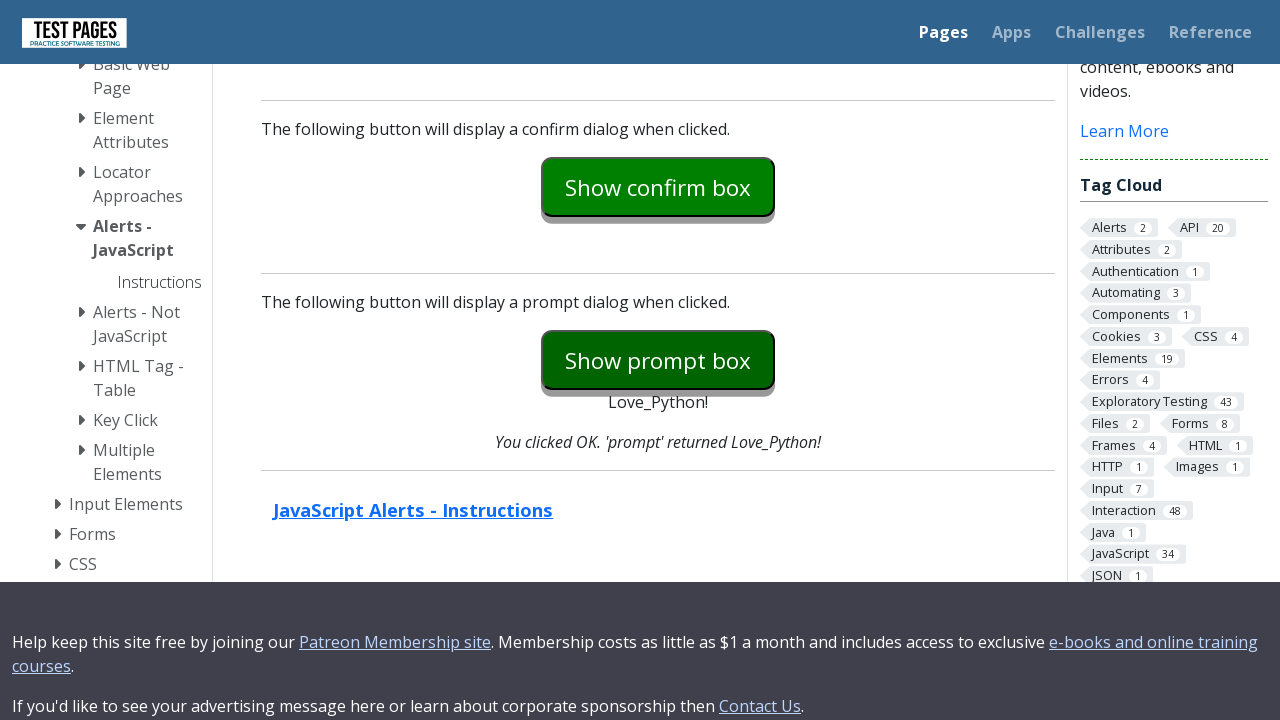

Verified prompt return text element appeared on page
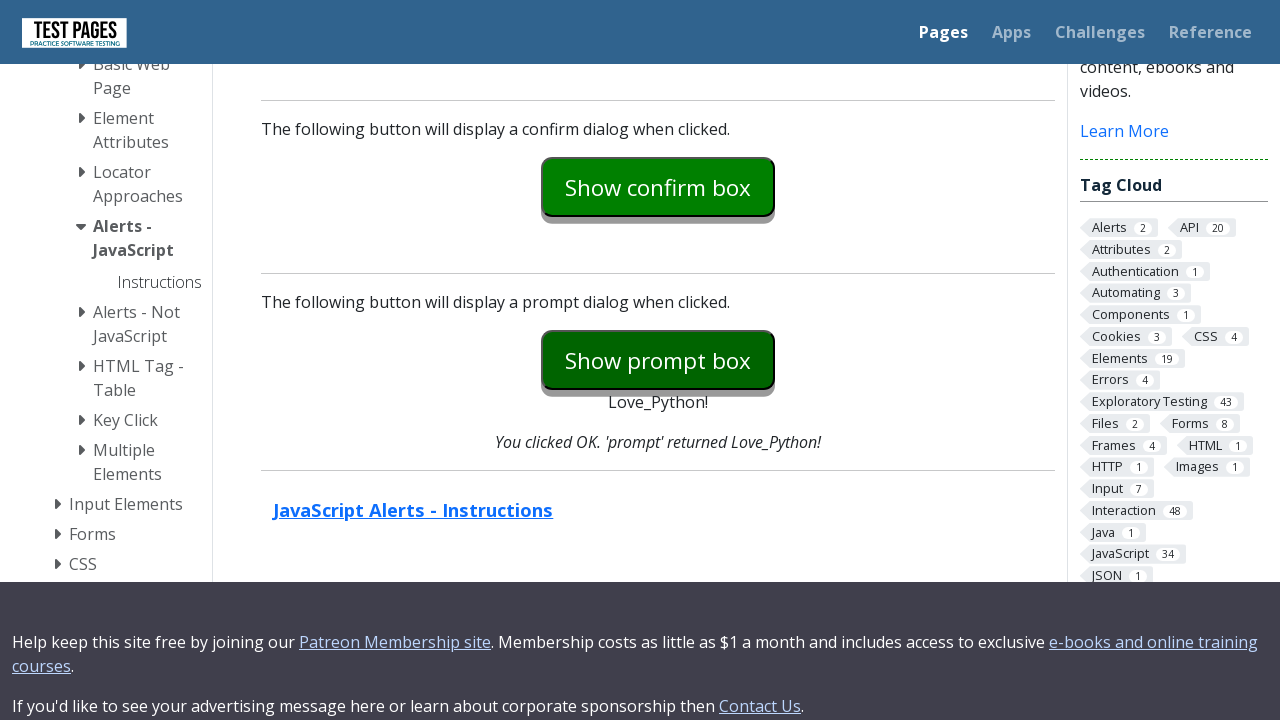

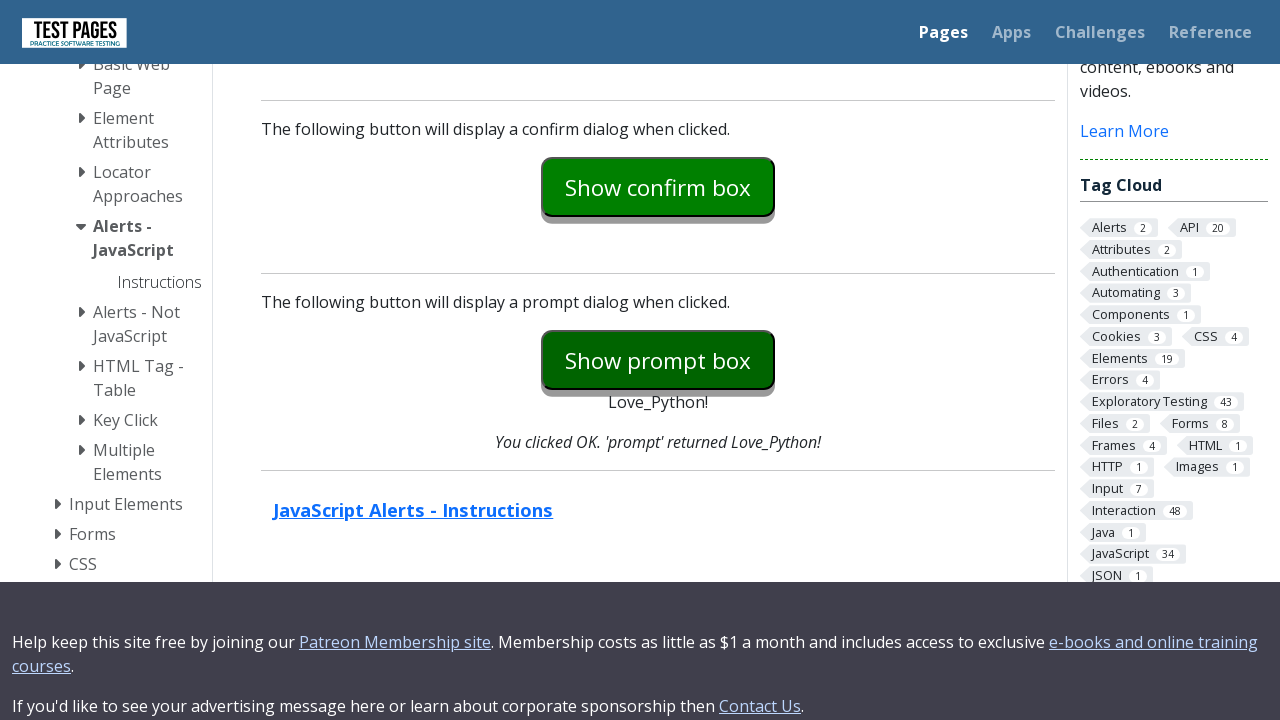